Tests keyboard actions by typing text in a field, selecting all with Ctrl+A, copying with Ctrl+C, and pasting with Ctrl+V into another field

Starting URL: https://rahulshettyacademy.com/AutomationPractice/

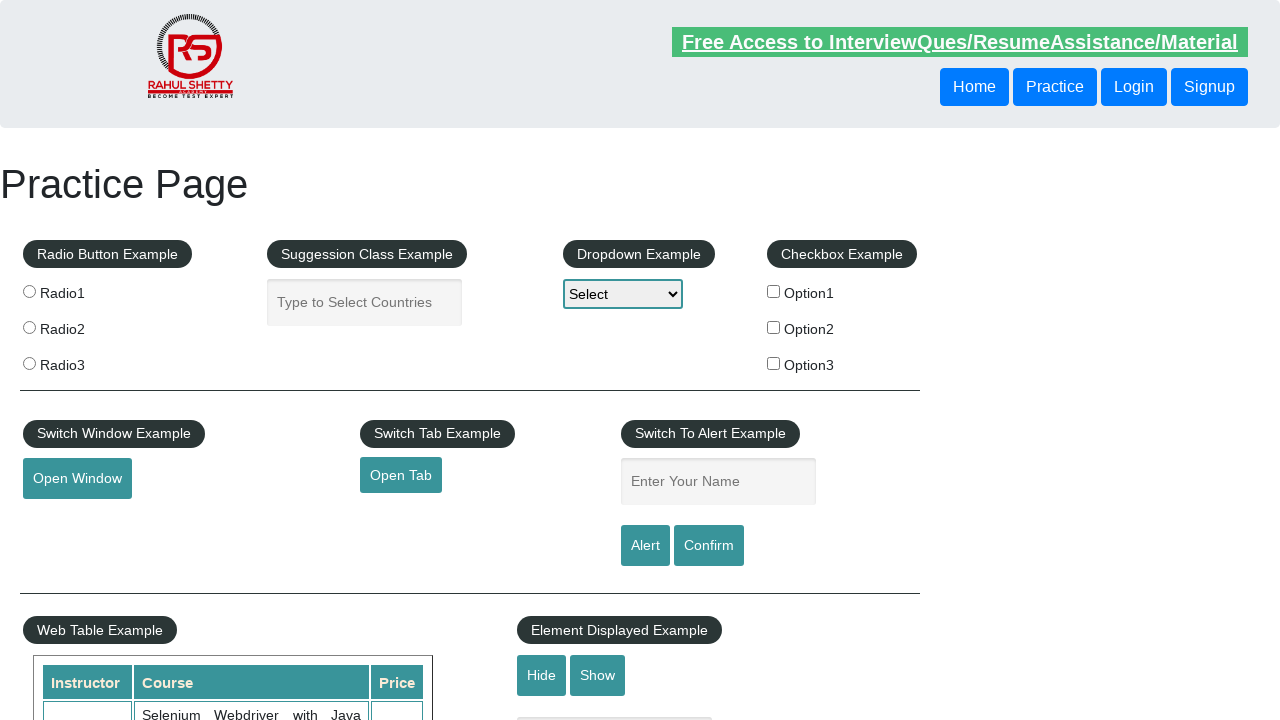

Filled autocomplete field with 'Bangladesh' on //input[@id='autocomplete']
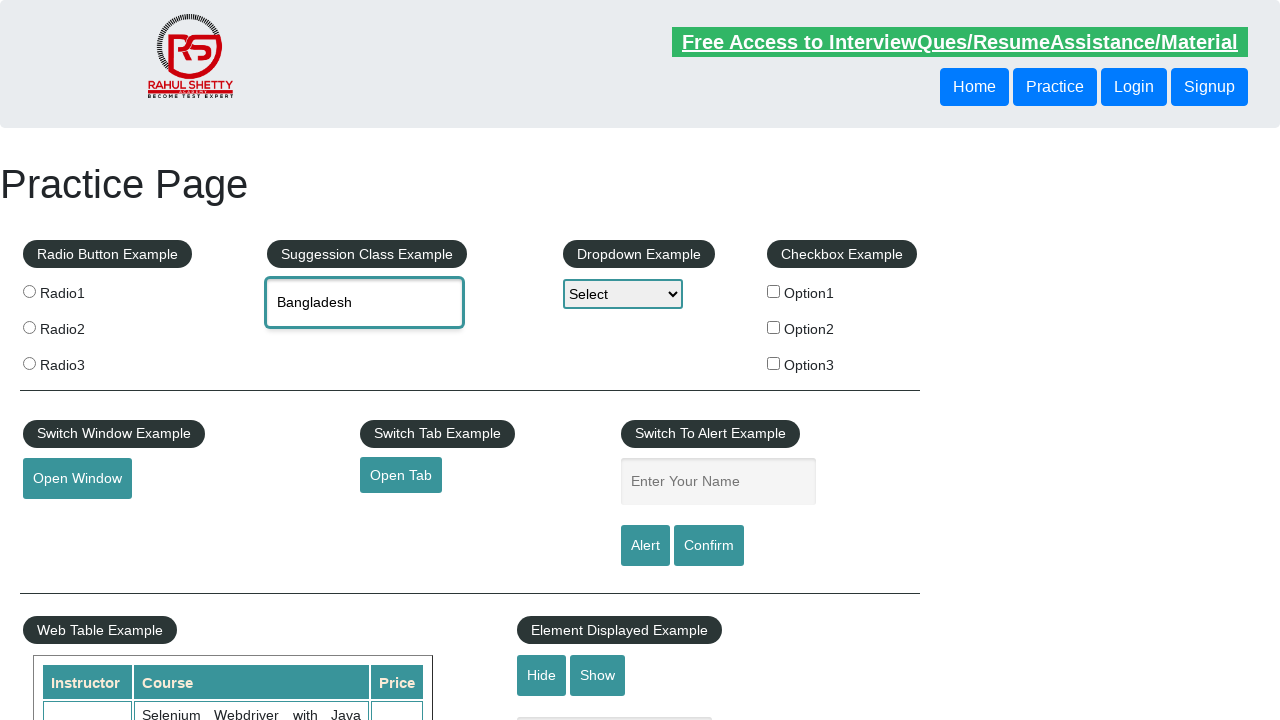

Pressed Control key down
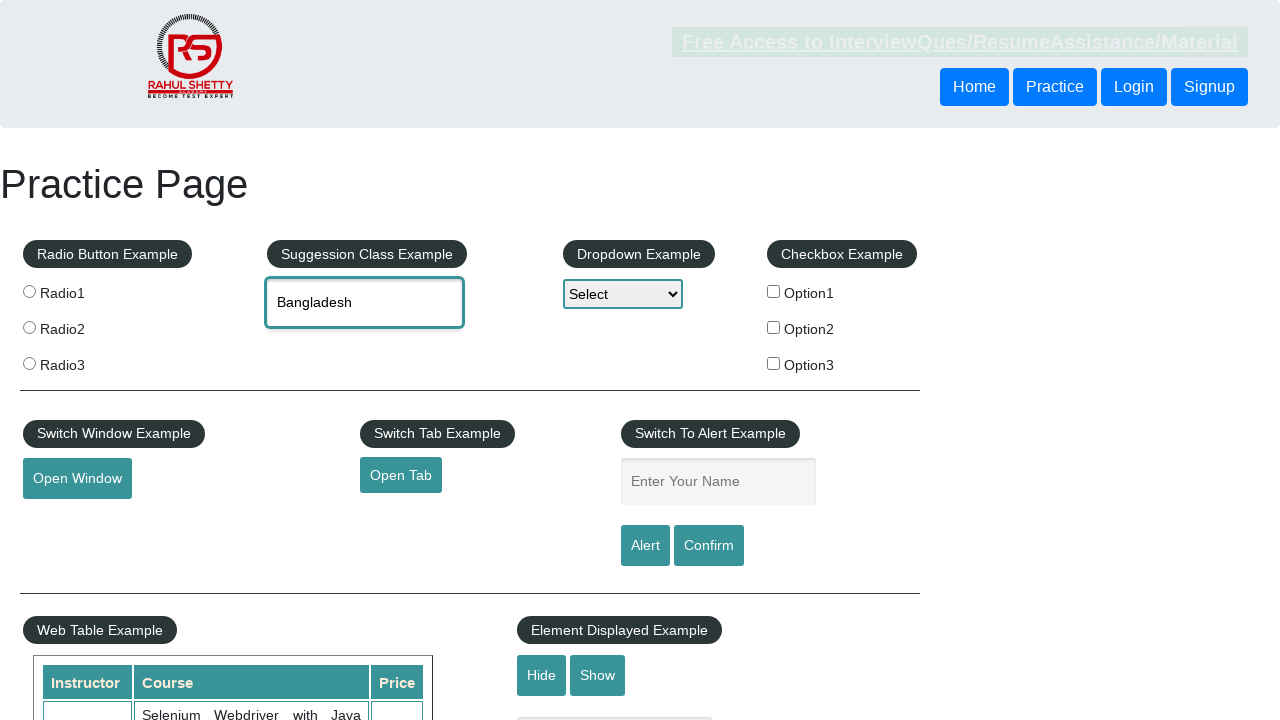

Pressed 'a' key to select all text
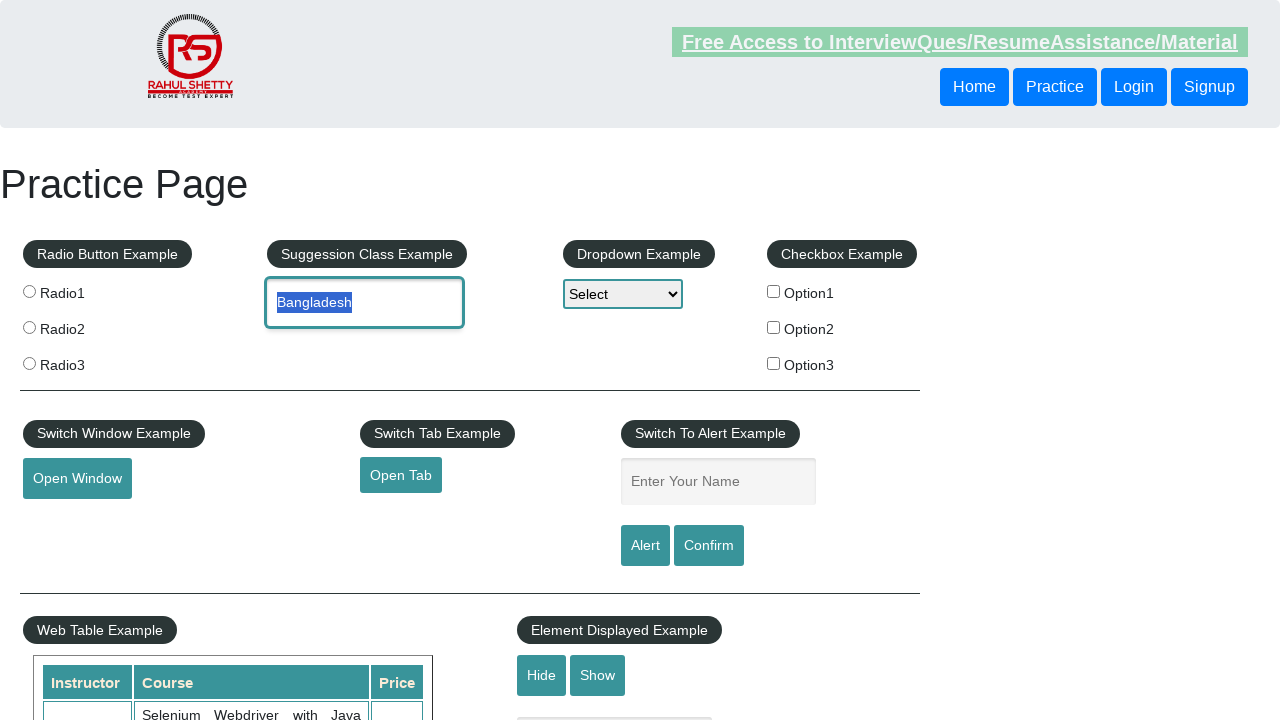

Released Control key
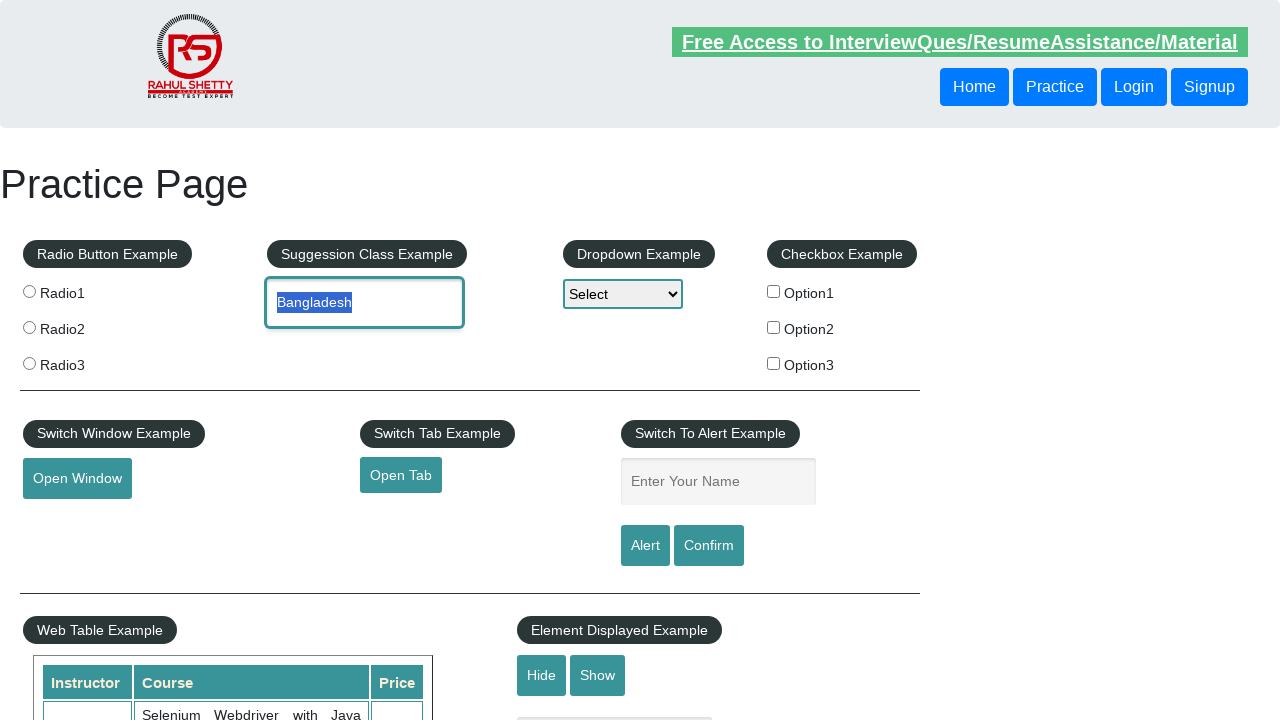

Pressed Control key down for copy
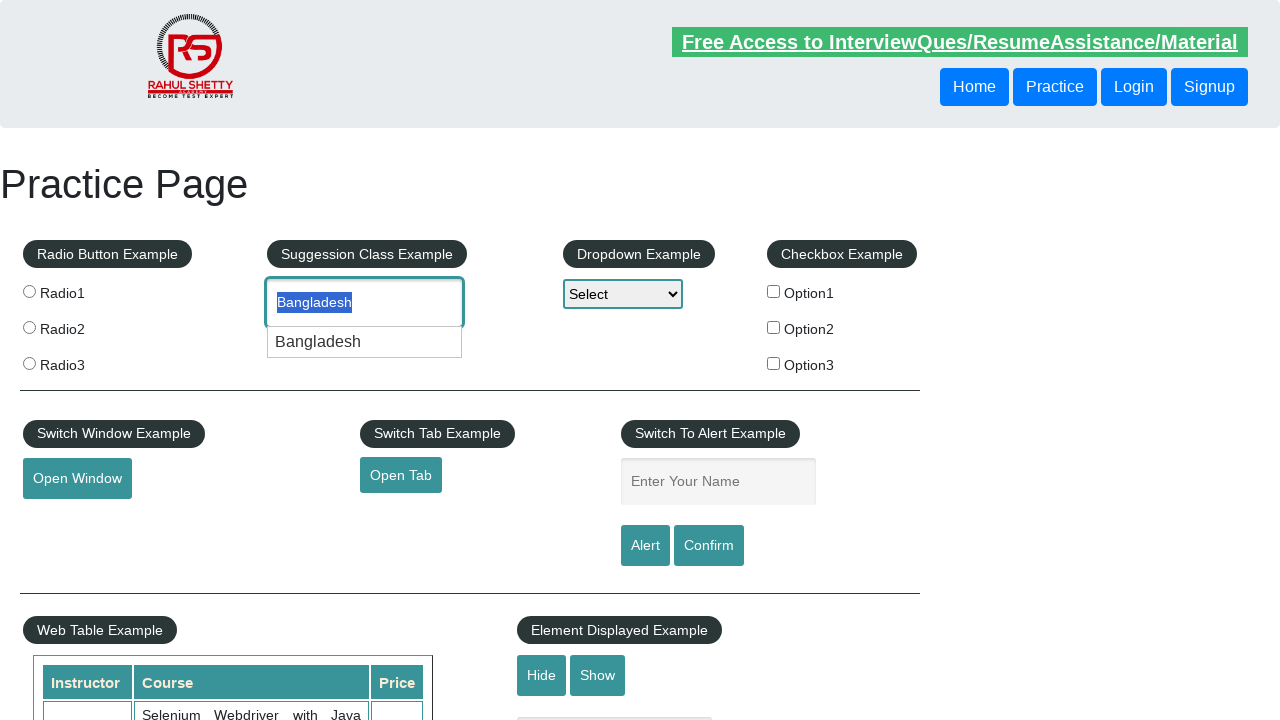

Pressed 'c' key to copy selected text
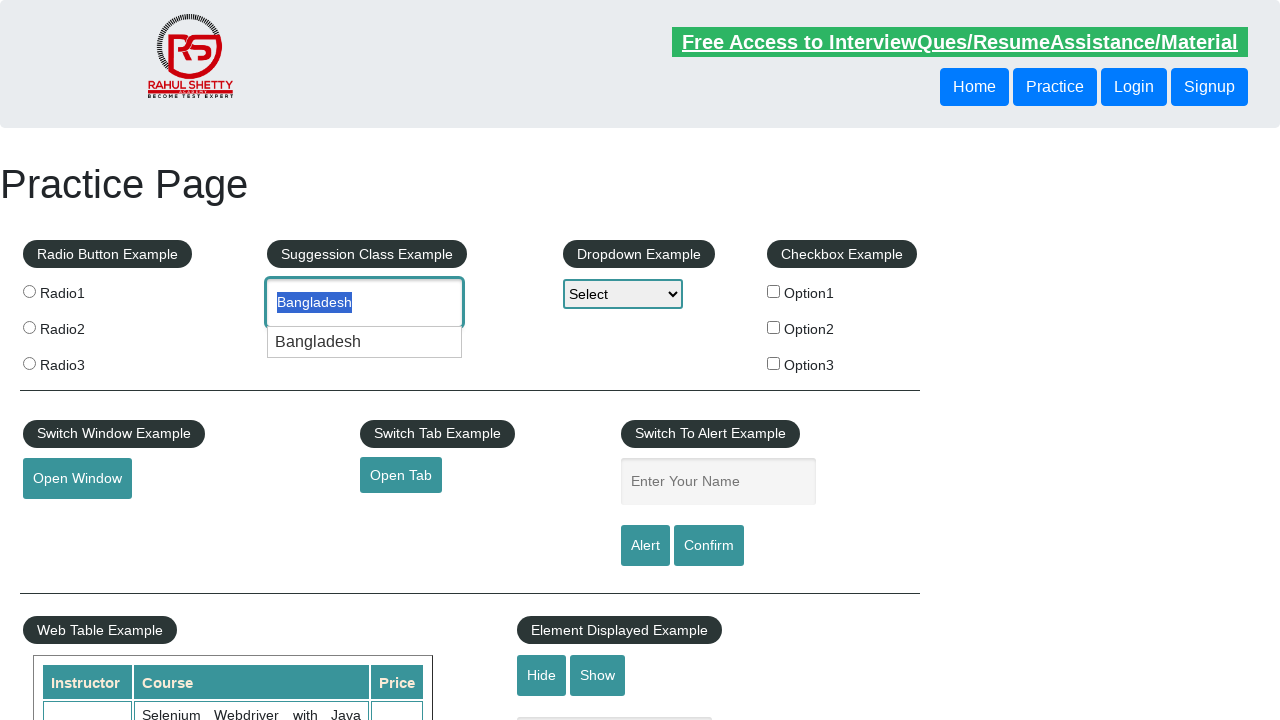

Released Control key after copy
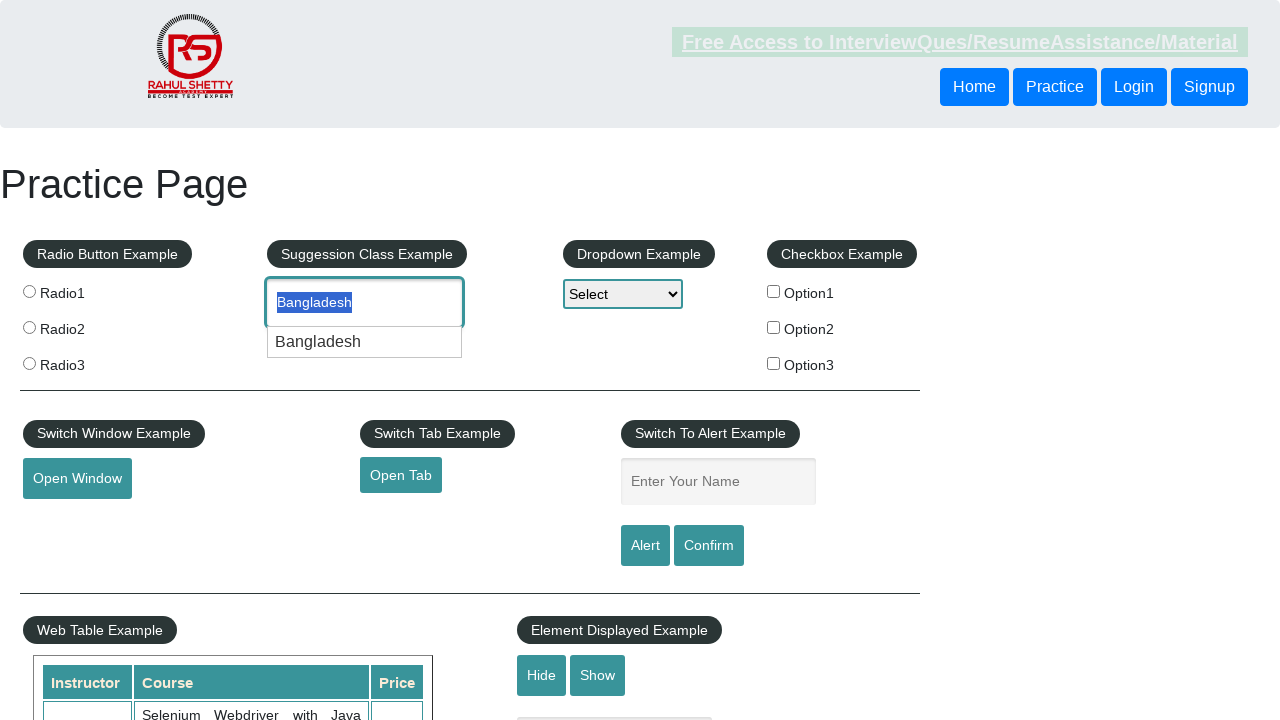

Clicked on the name field at (718, 482) on xpath=//input[@id='name']
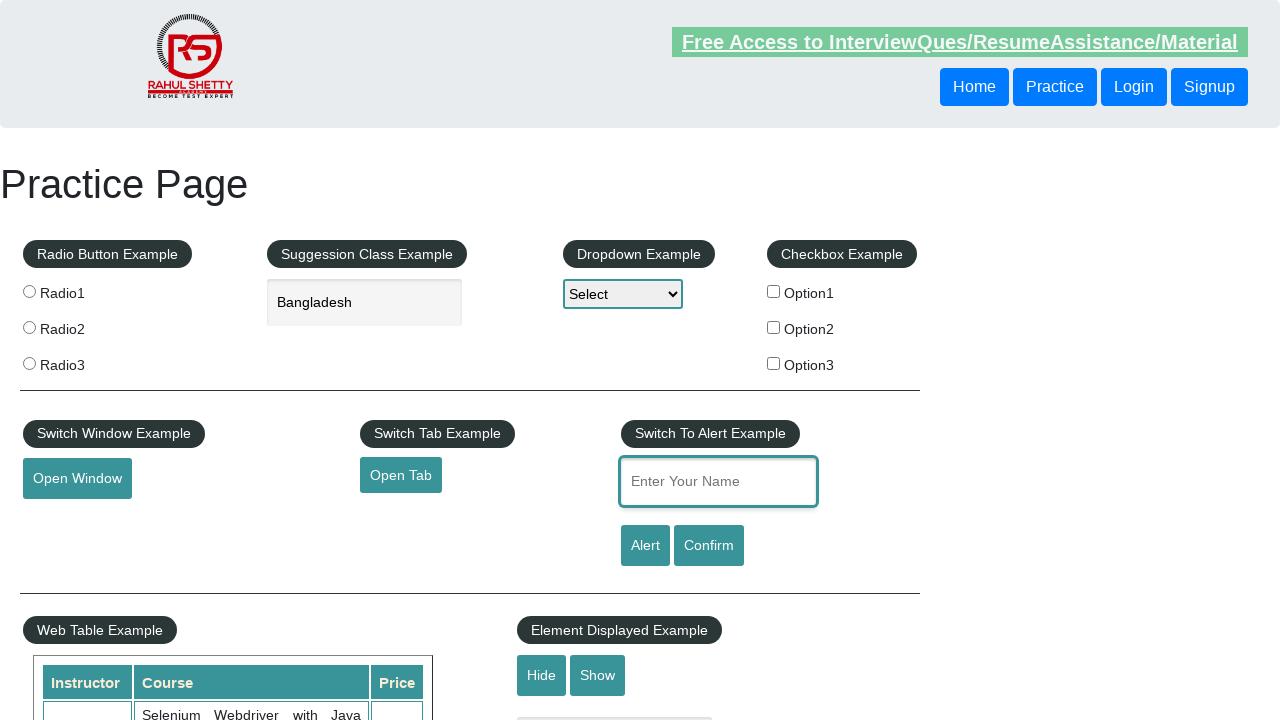

Pressed Control key down for paste
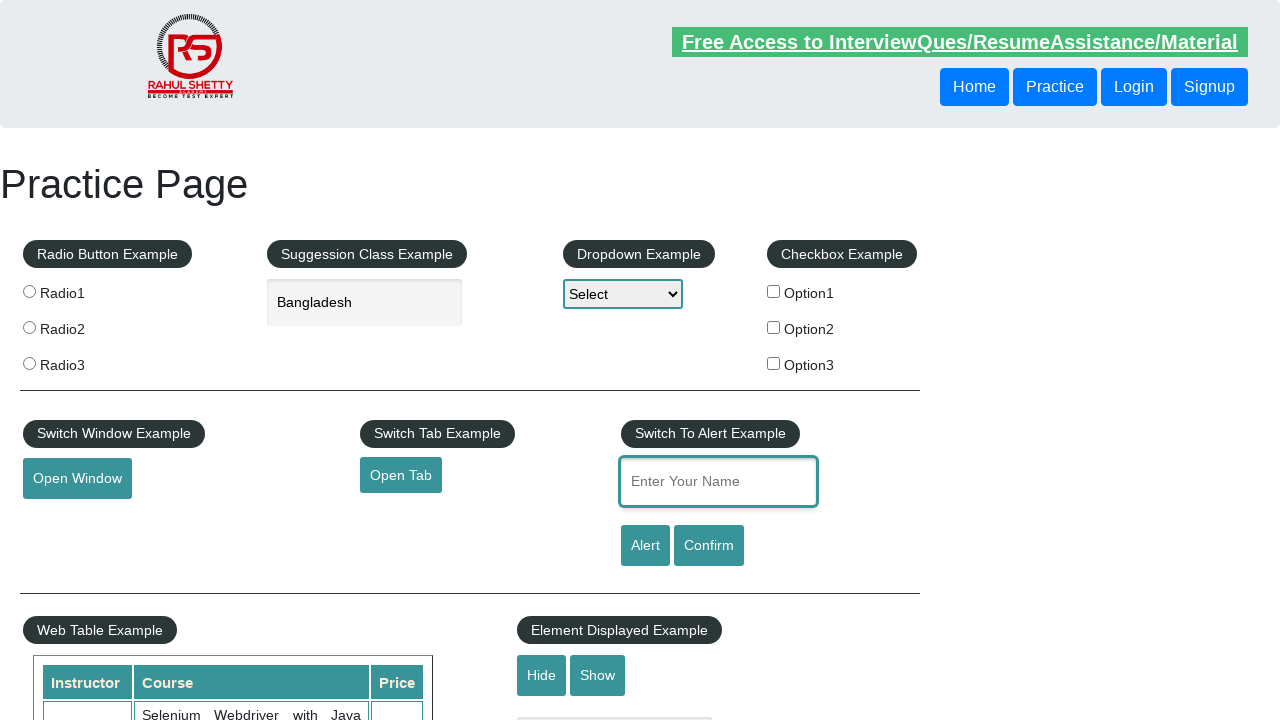

Pressed 'v' key to paste copied text into name field
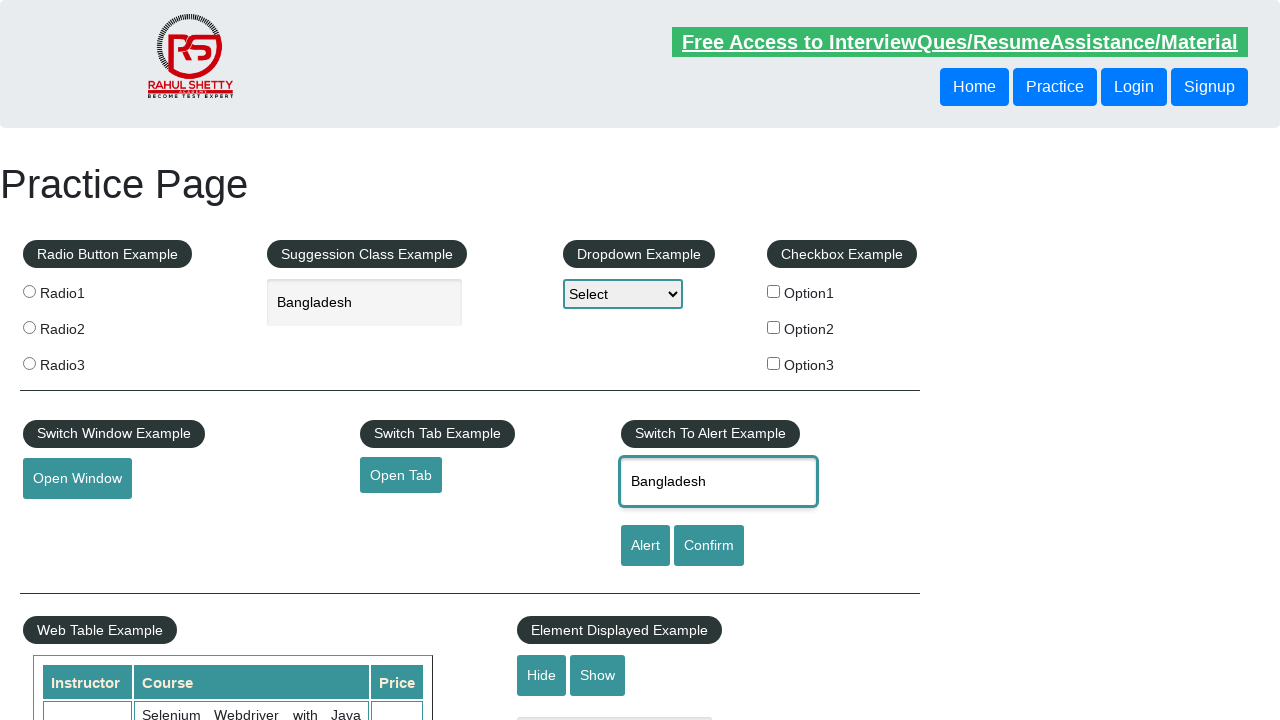

Released Control key after paste
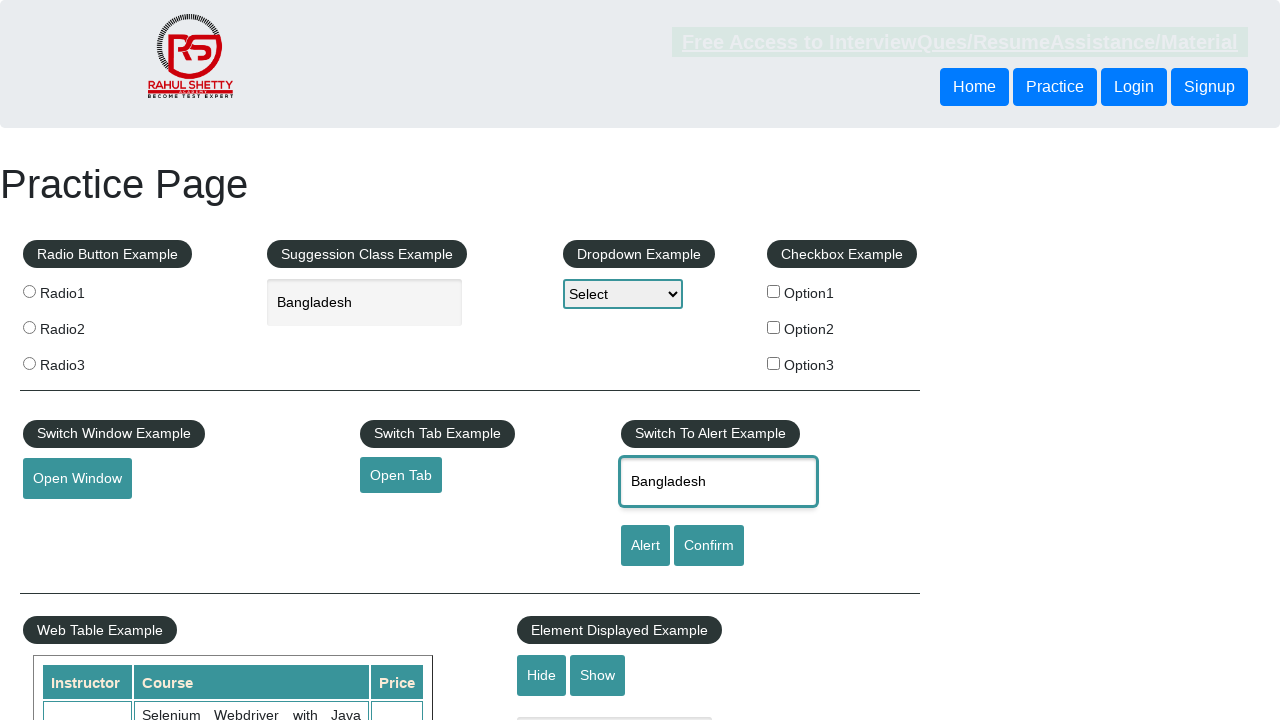

Retrieved autocomplete field value: 'Bangladesh'
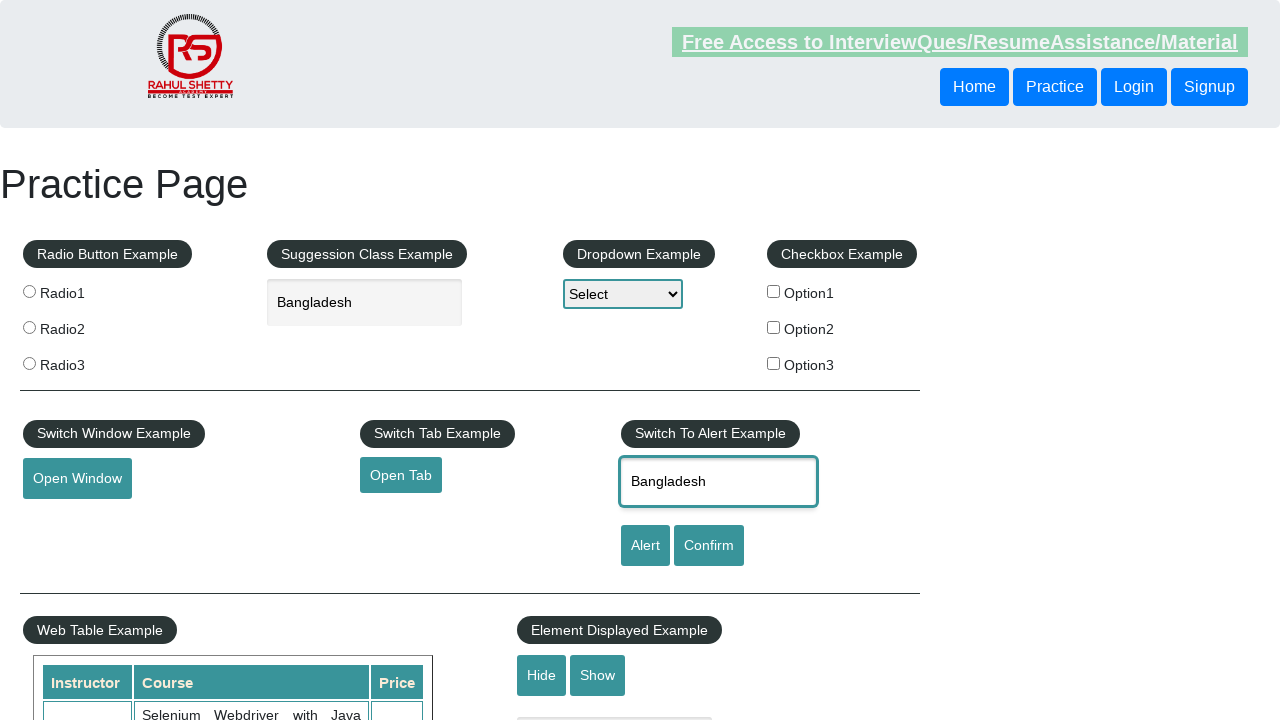

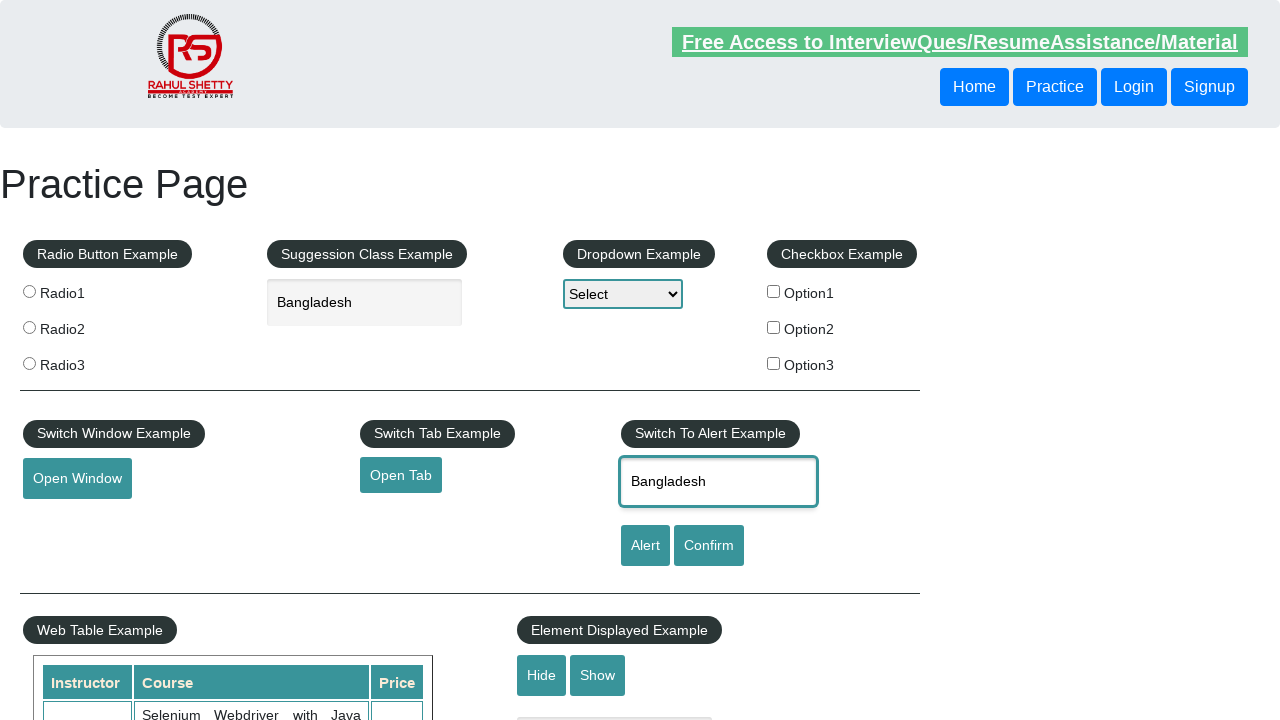